Validates that the "Color Change" button changes its text color after a delay on the dynamic properties page

Starting URL: https://demoqa.com/dynamic-properties

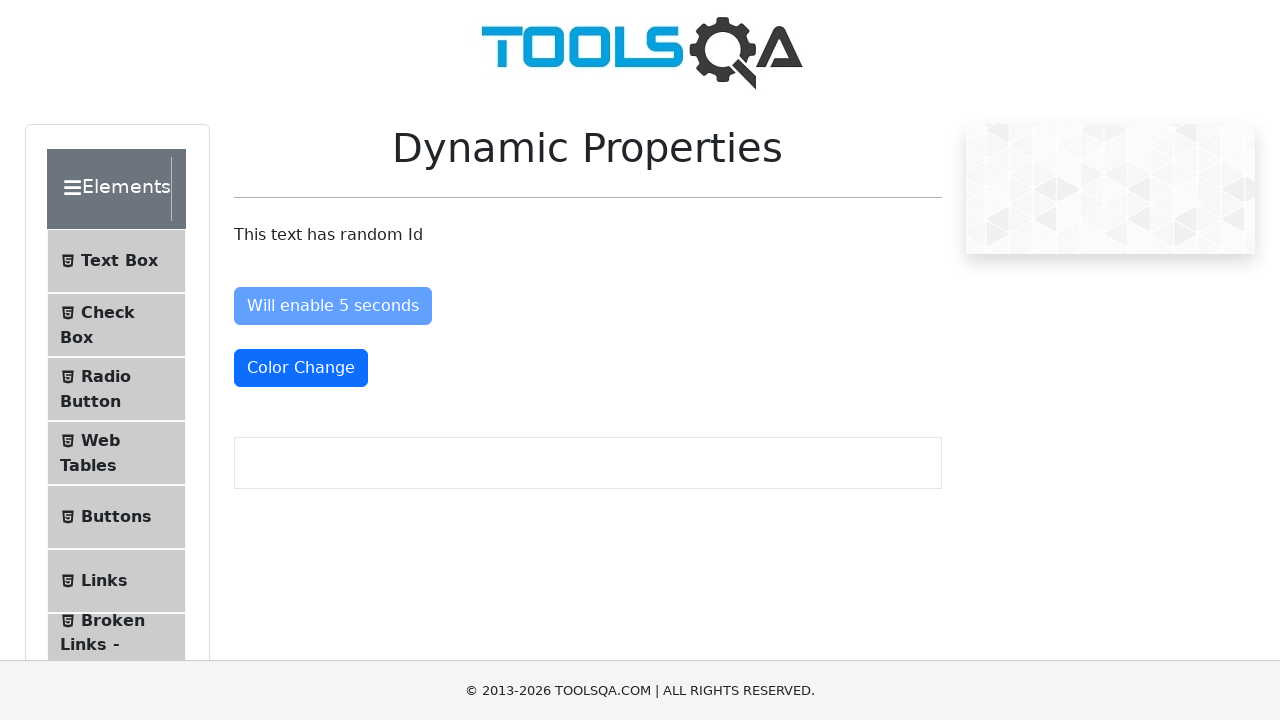

Color Change button is now visible
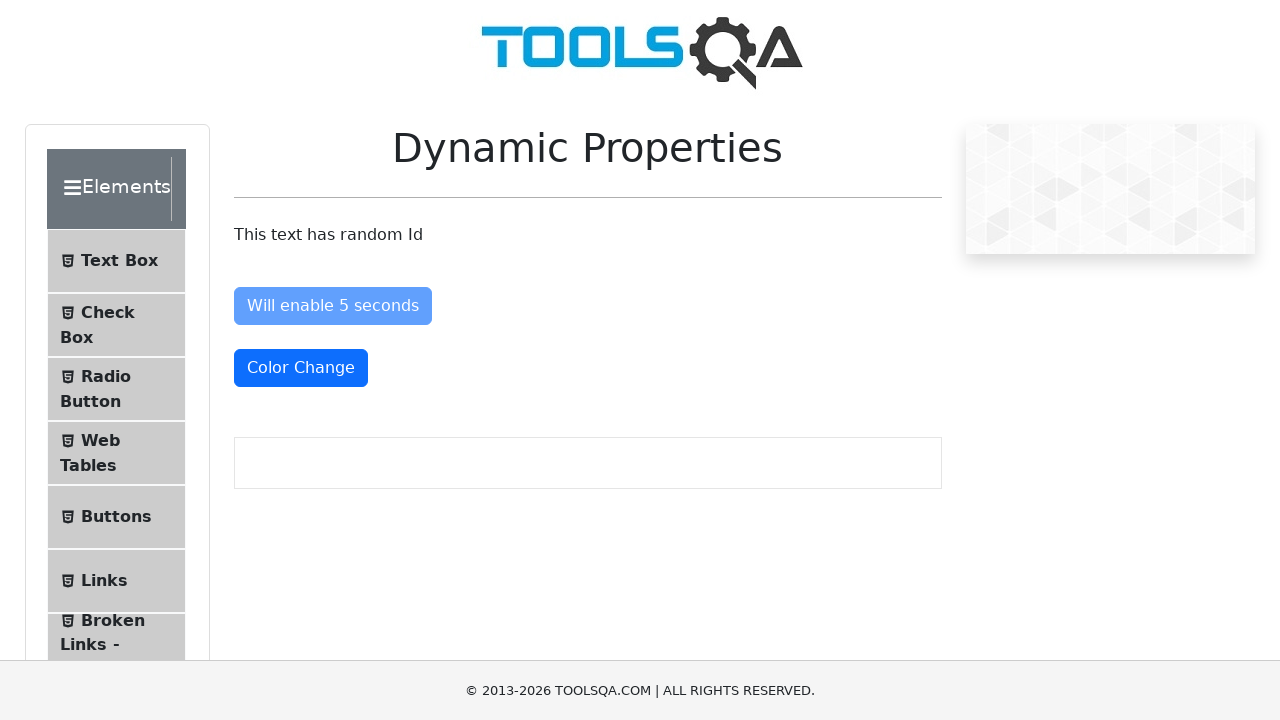

Color Change button text color changed to red (text-danger class applied)
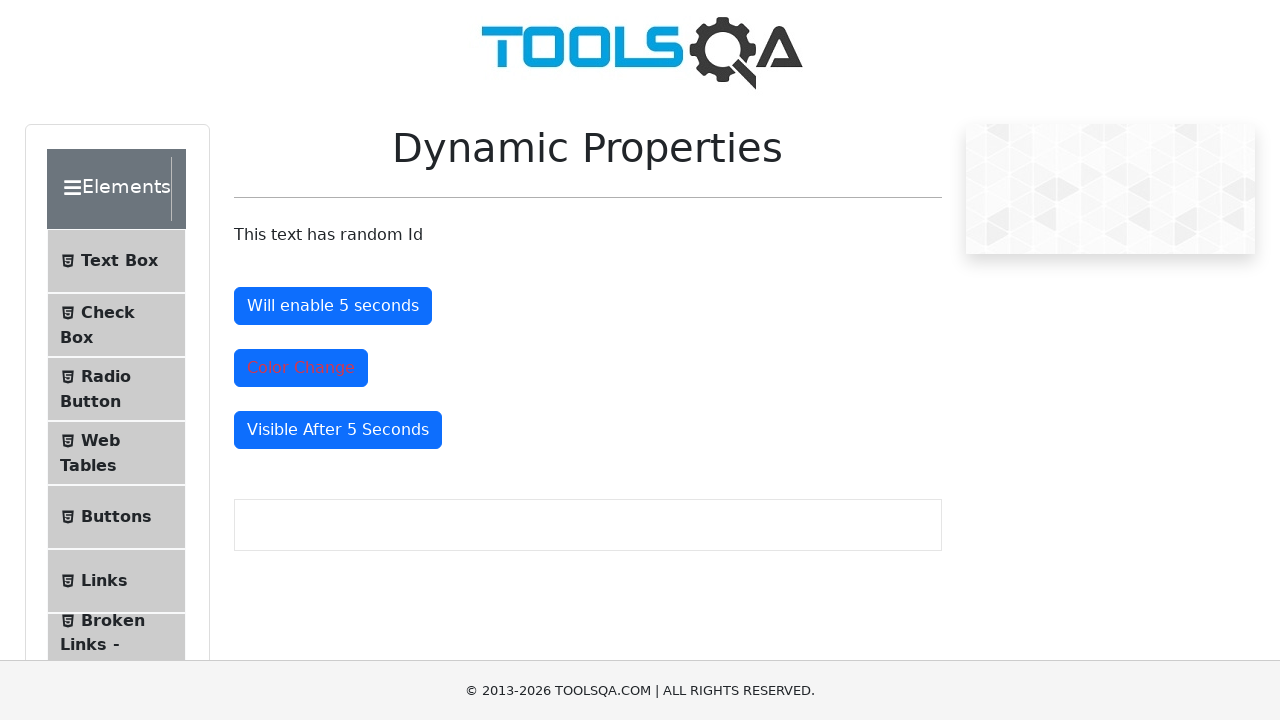

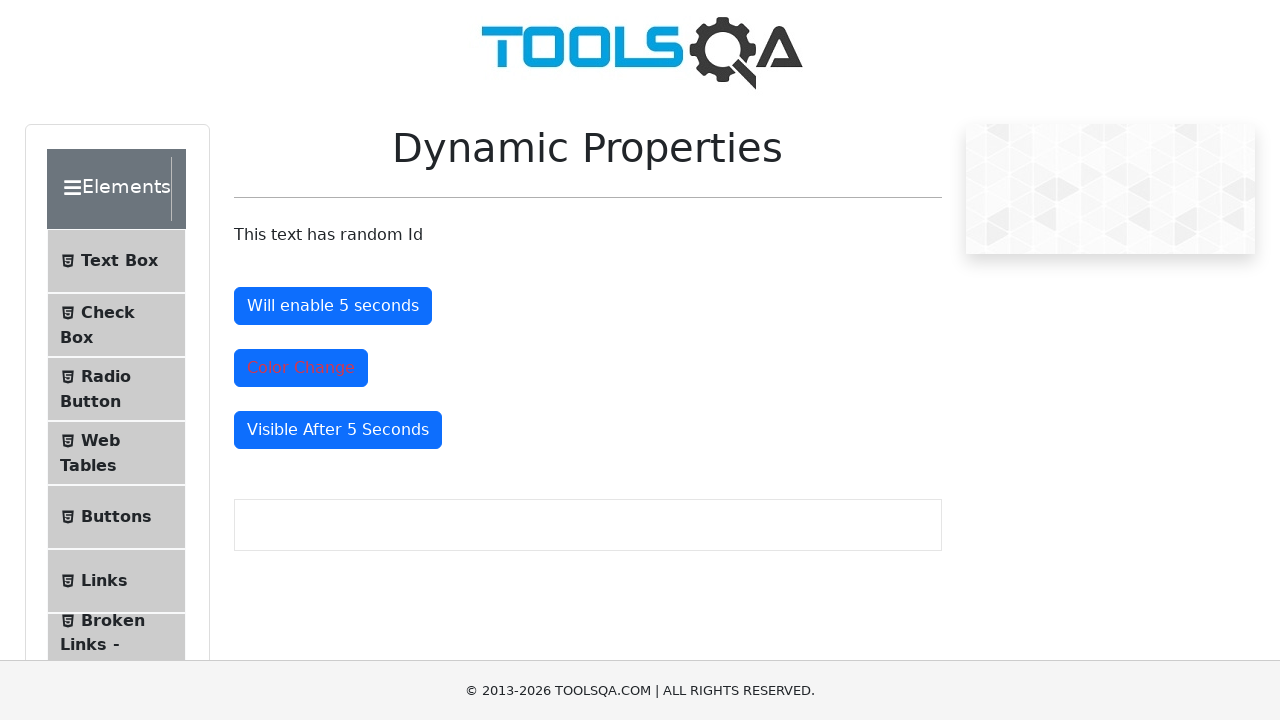